Tests footer navigation by locating links in the footer section and opening each link in the first column in a new tab using Ctrl+Enter.

Starting URL: http://qaclickacademy.com/practice.php

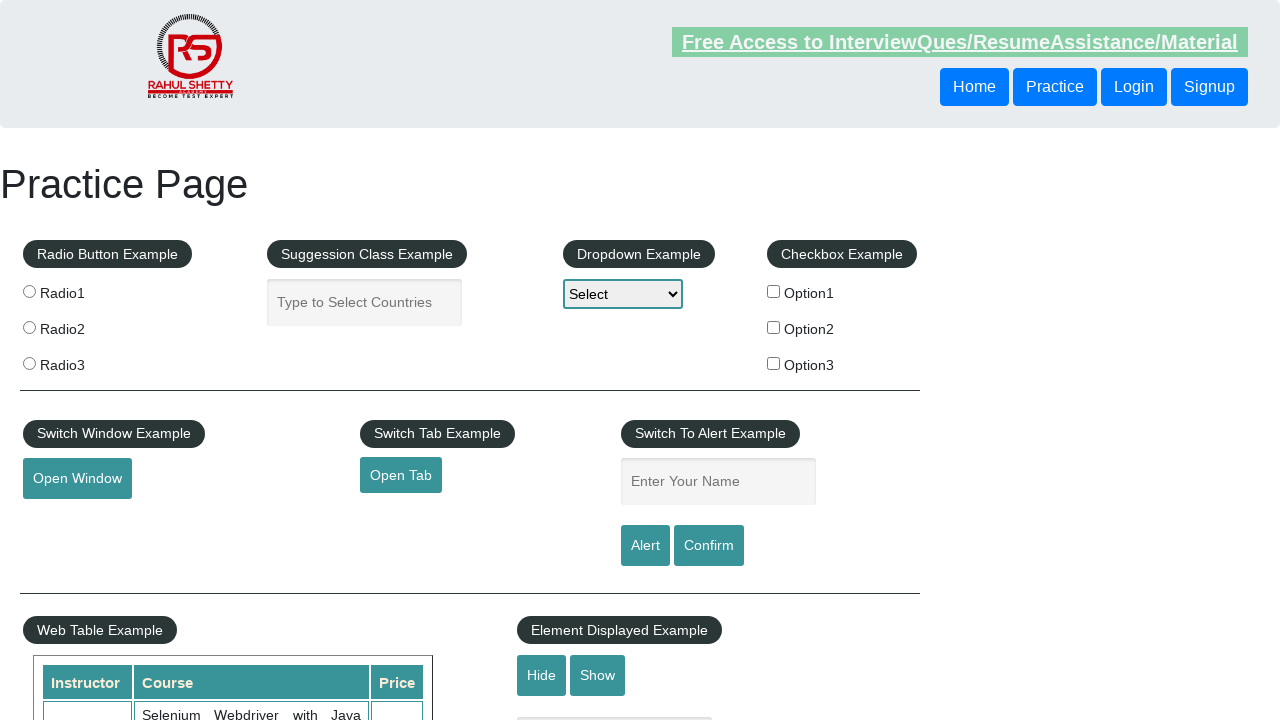

Waited for footer section (#gf-BIG) to load
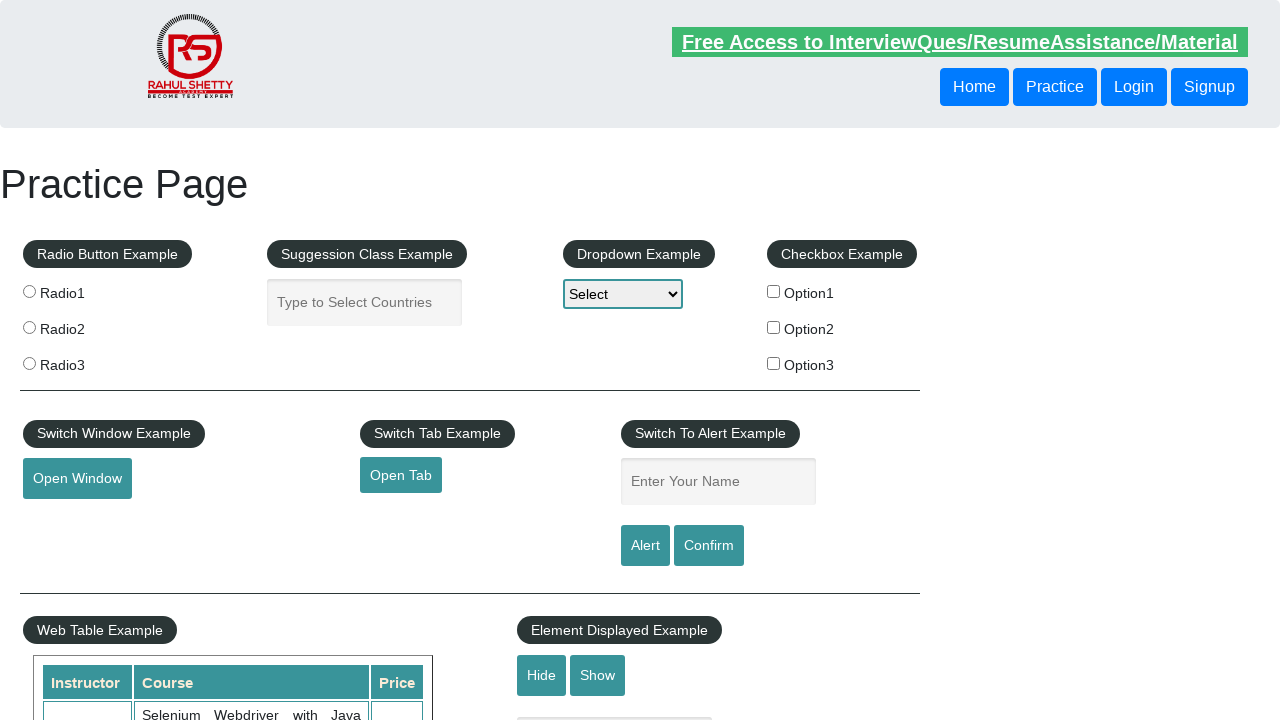

Located all links in the first column of the footer
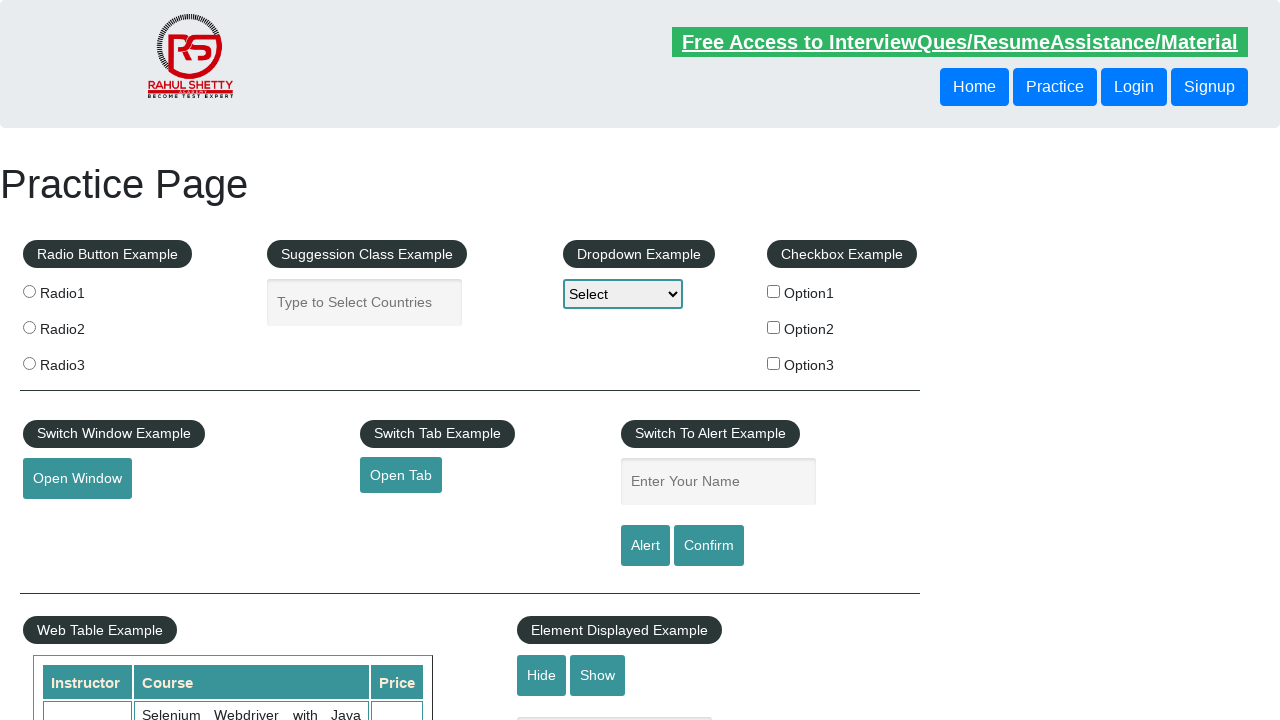

Found 5 links in the first footer column
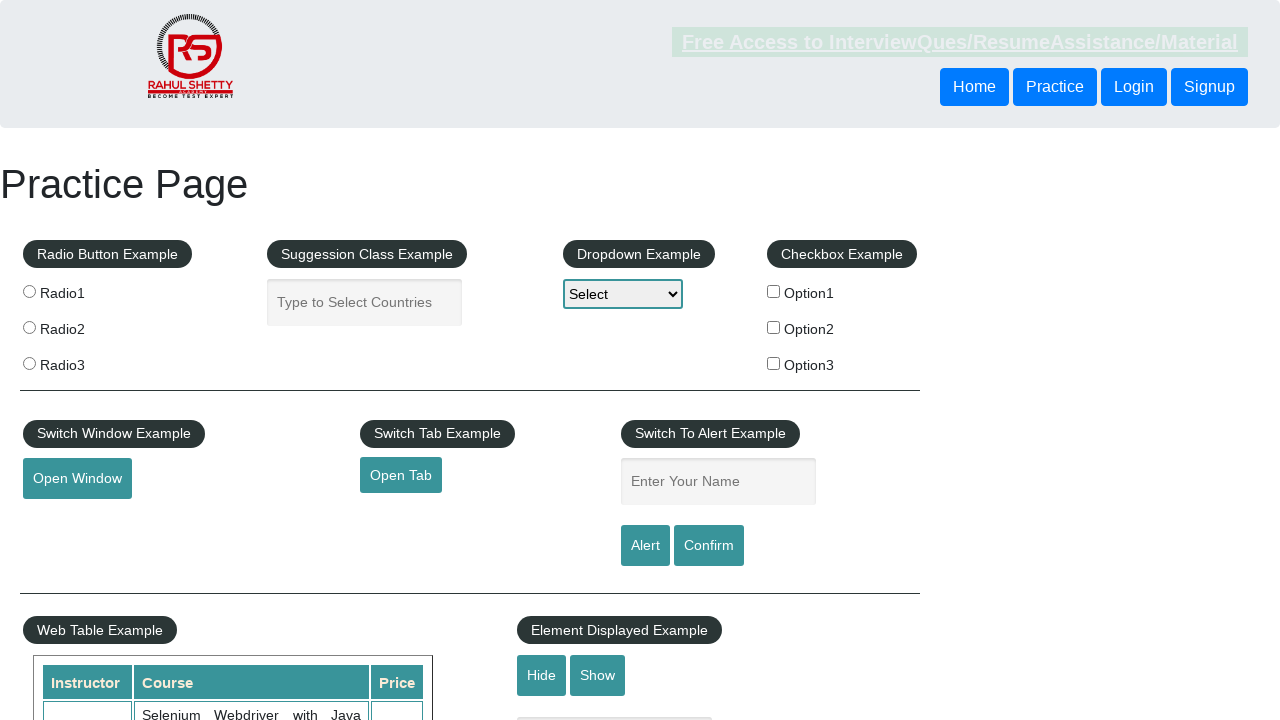

Opened footer link 1 in new tab using Ctrl+Click at (68, 520) on xpath=//div[@id='gf-BIG']//table/tbody/tr/td[1]/ul//a >> nth=1
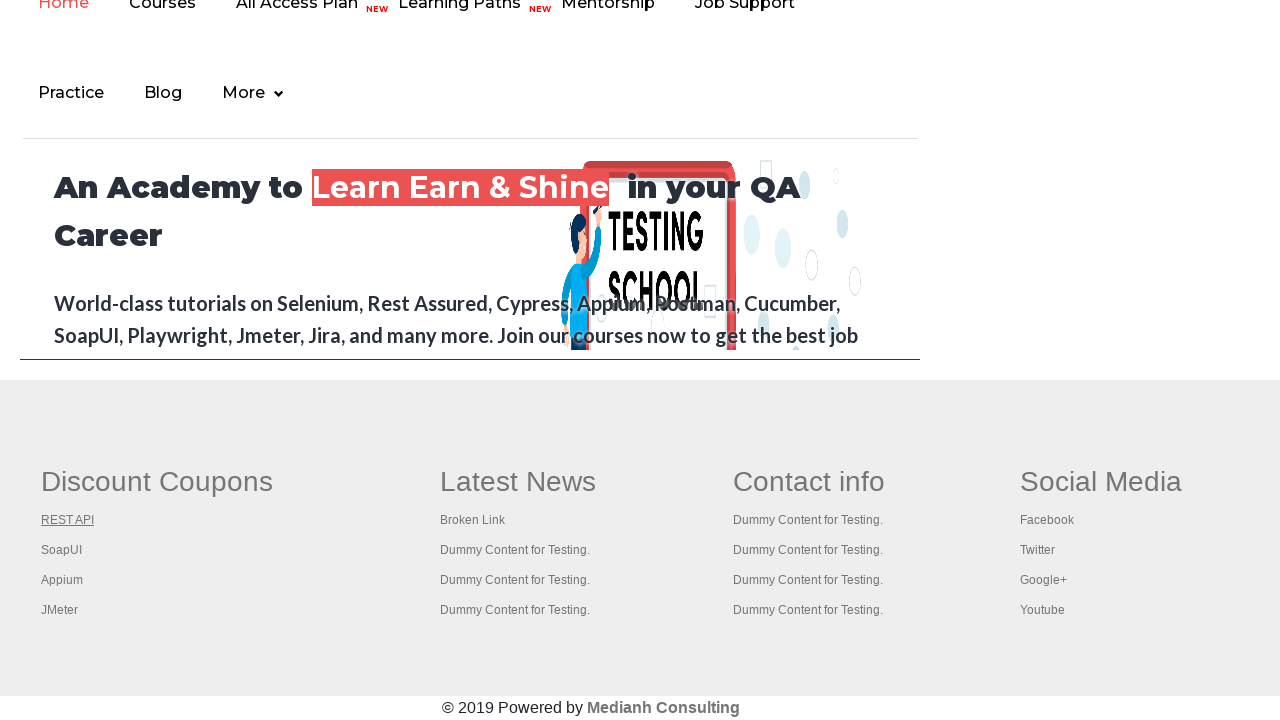

Waited 2 seconds for new tab to open after link 1
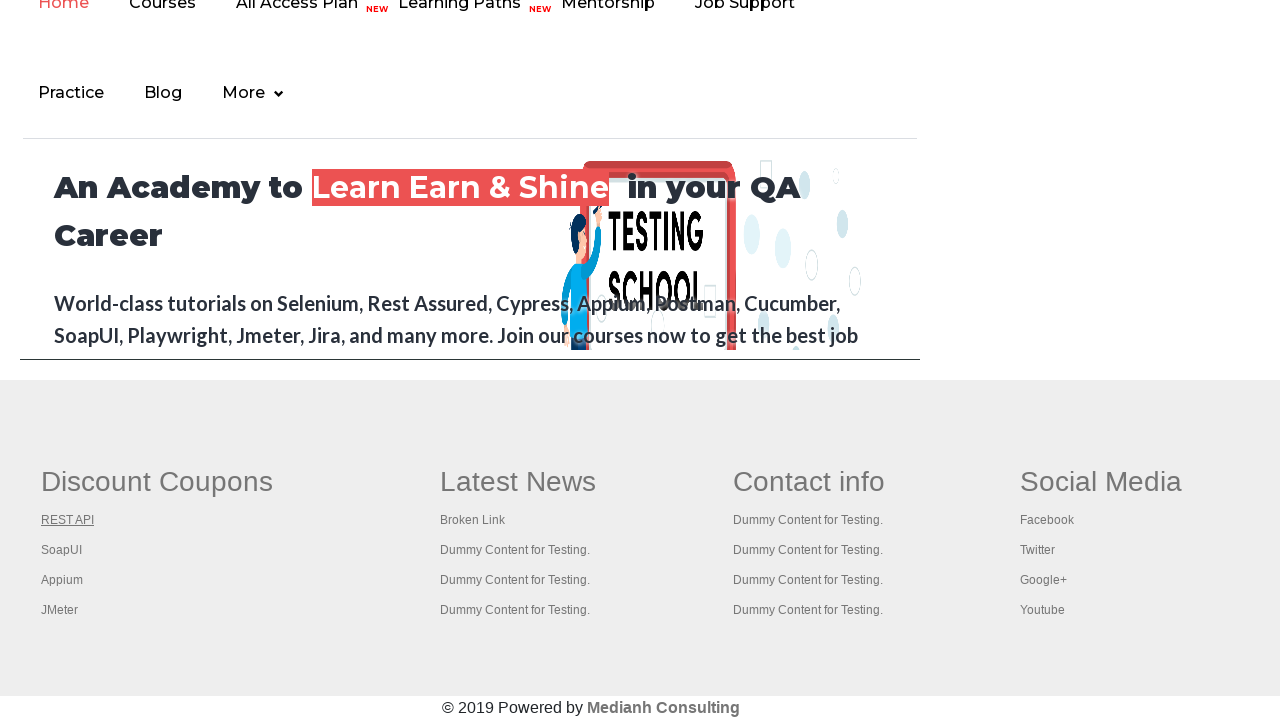

Opened footer link 2 in new tab using Ctrl+Click at (62, 550) on xpath=//div[@id='gf-BIG']//table/tbody/tr/td[1]/ul//a >> nth=2
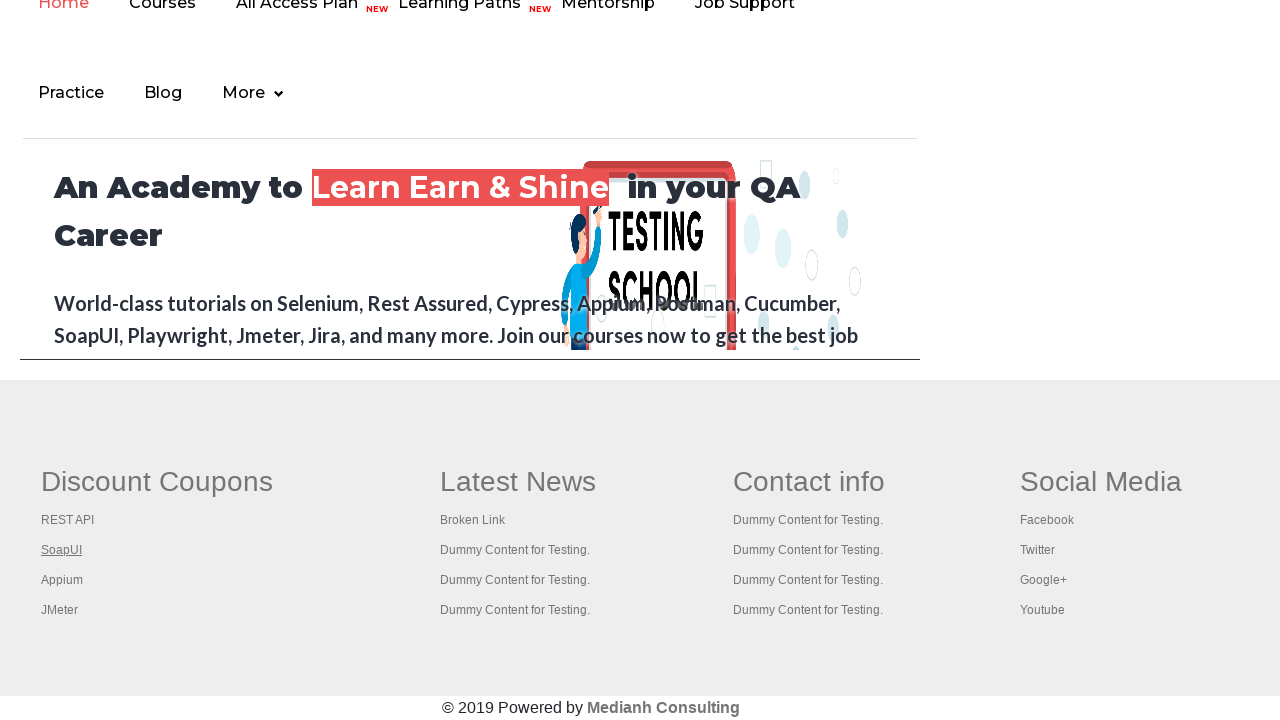

Waited 2 seconds for new tab to open after link 2
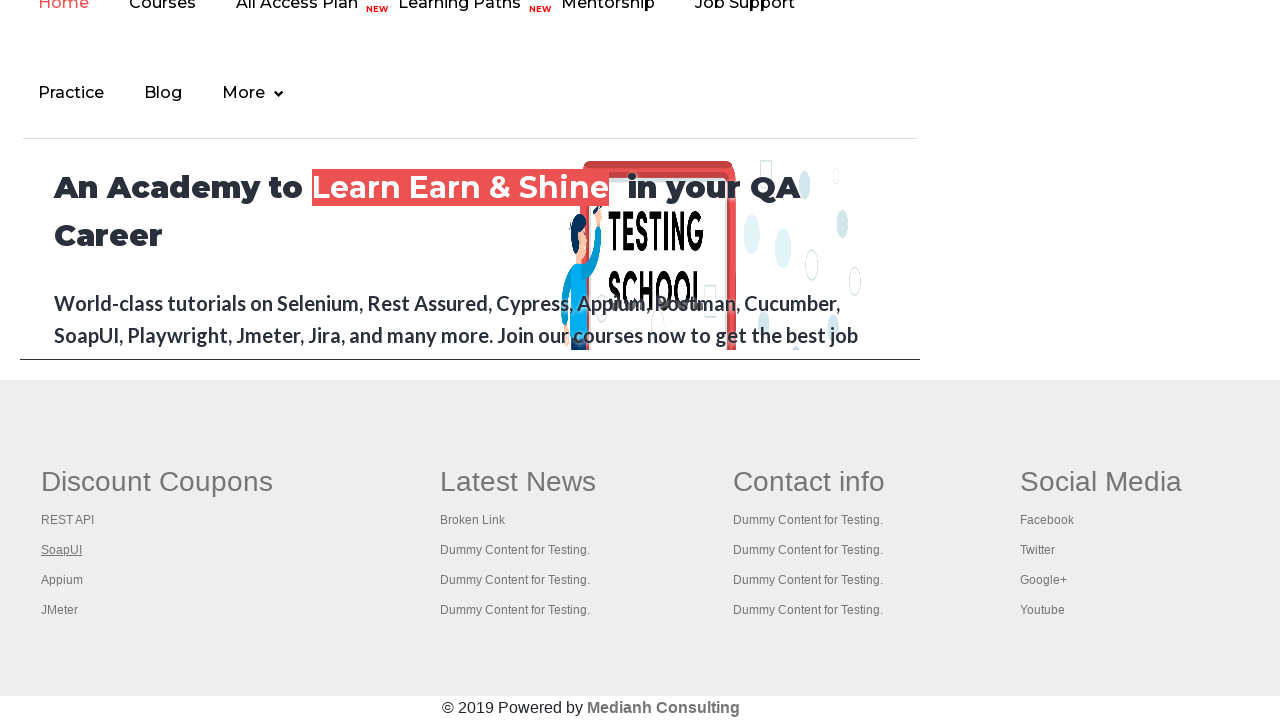

Opened footer link 3 in new tab using Ctrl+Click at (62, 580) on xpath=//div[@id='gf-BIG']//table/tbody/tr/td[1]/ul//a >> nth=3
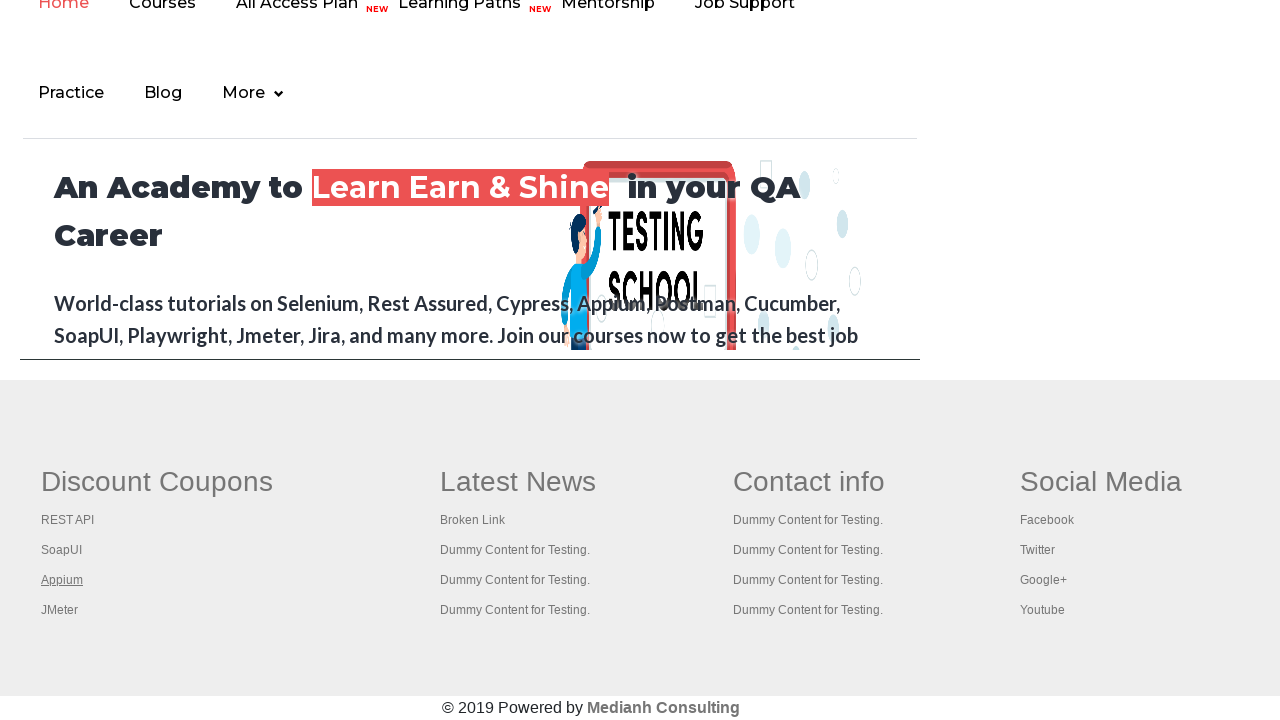

Waited 2 seconds for new tab to open after link 3
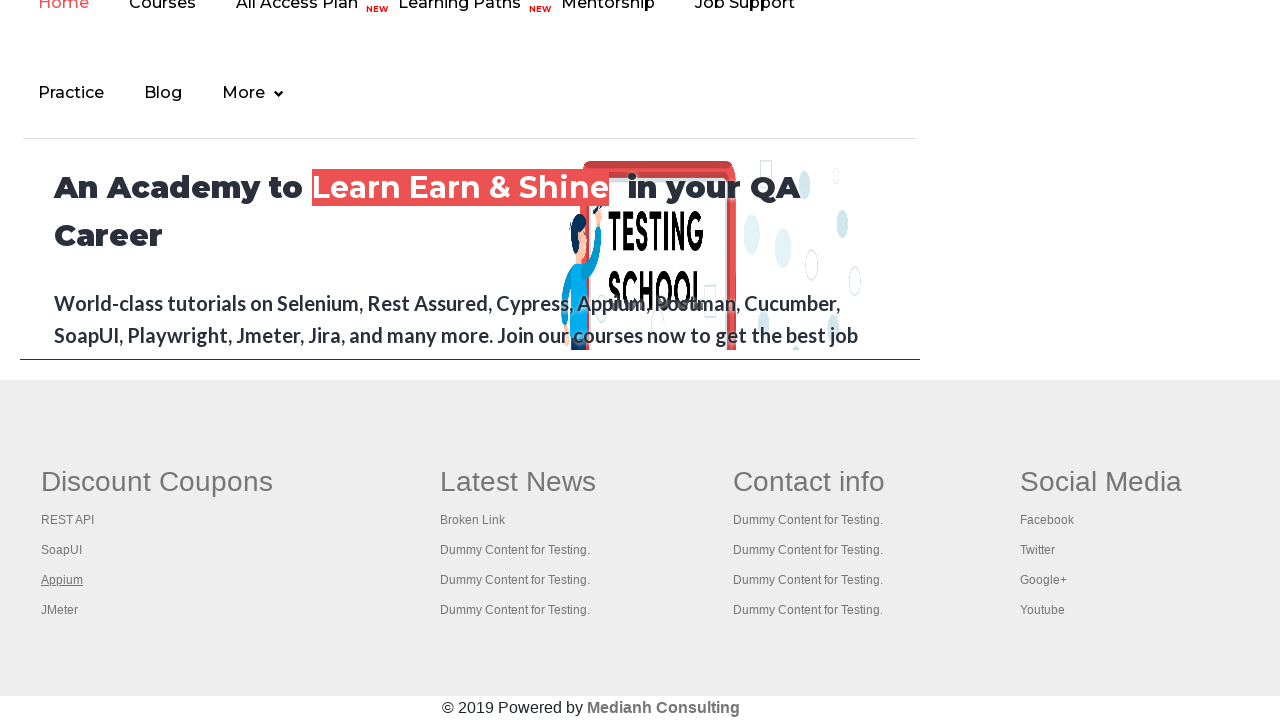

Opened footer link 4 in new tab using Ctrl+Click at (60, 610) on xpath=//div[@id='gf-BIG']//table/tbody/tr/td[1]/ul//a >> nth=4
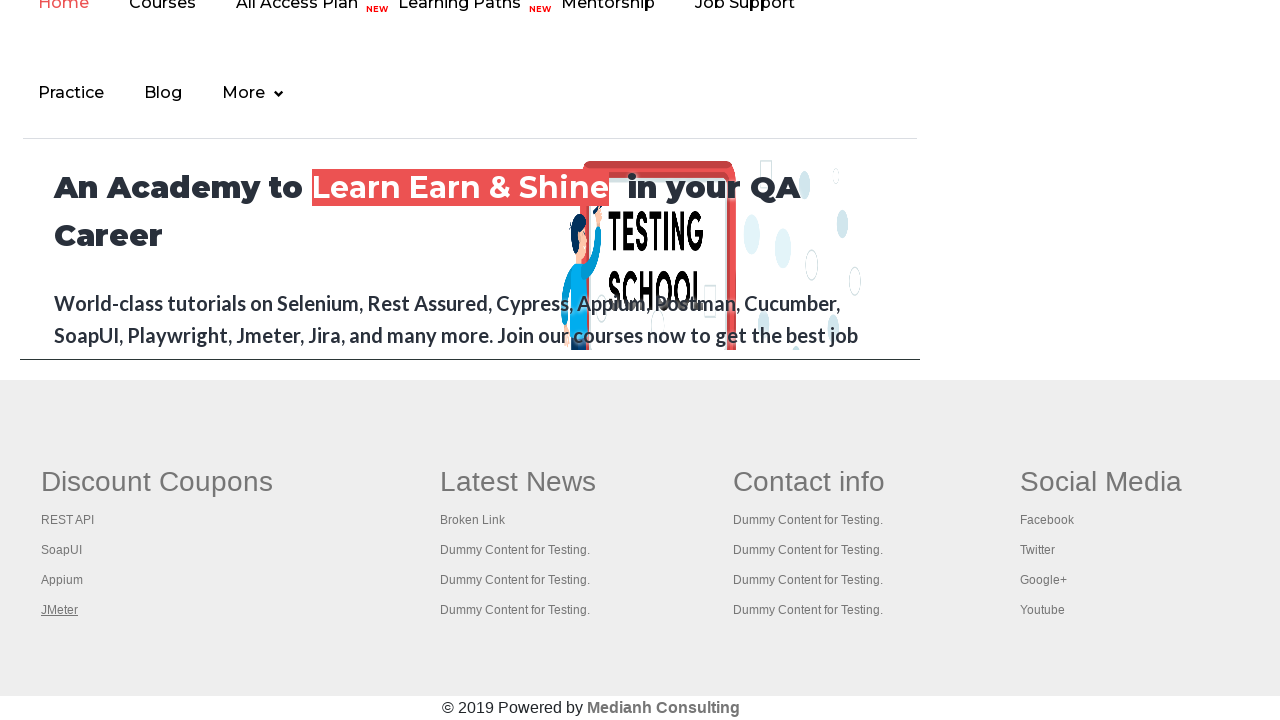

Waited 2 seconds for new tab to open after link 4
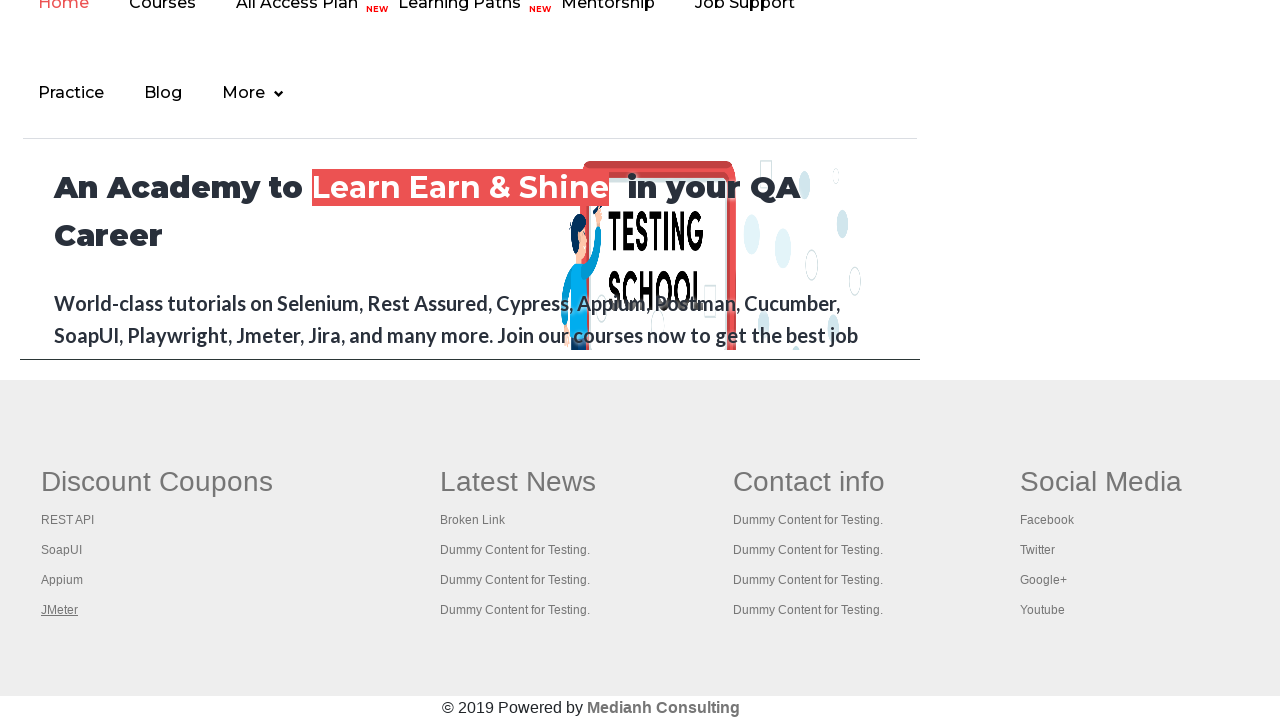

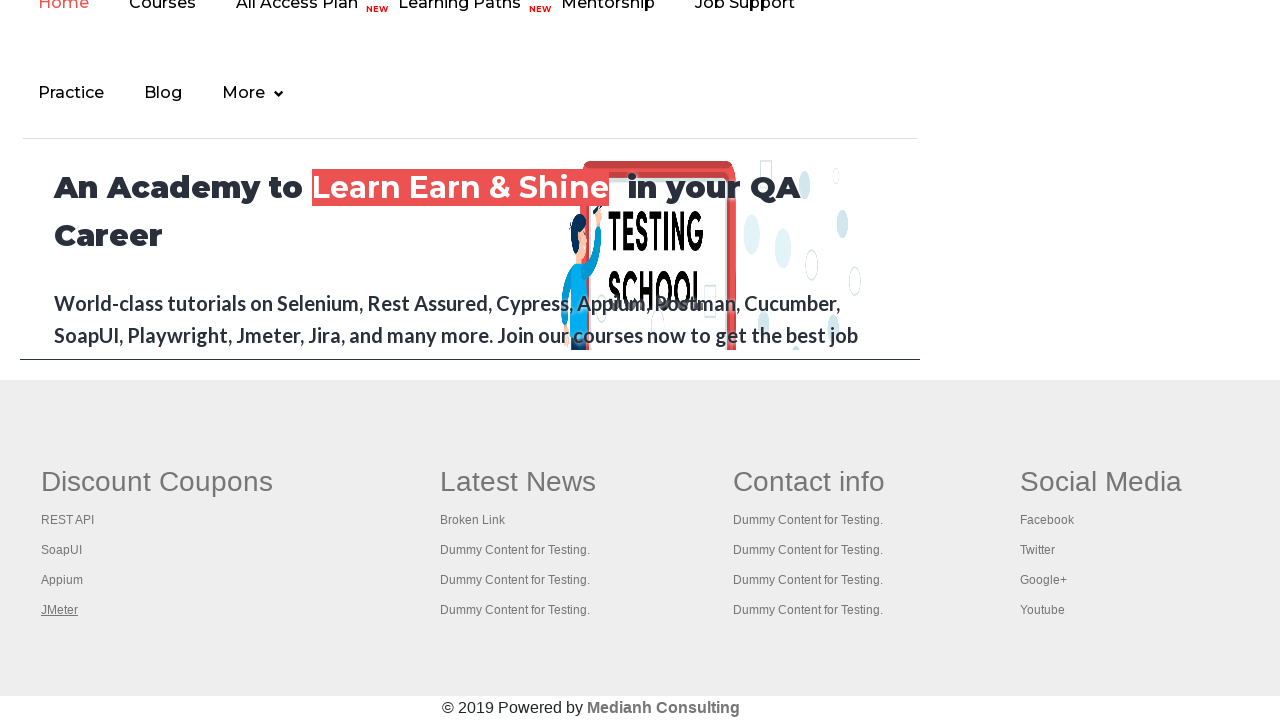